Tests that an error message is shown when trying to save an empty name field

Starting URL: https://devmountain-qa.github.io/employee-manager/1.2_Version/index.html

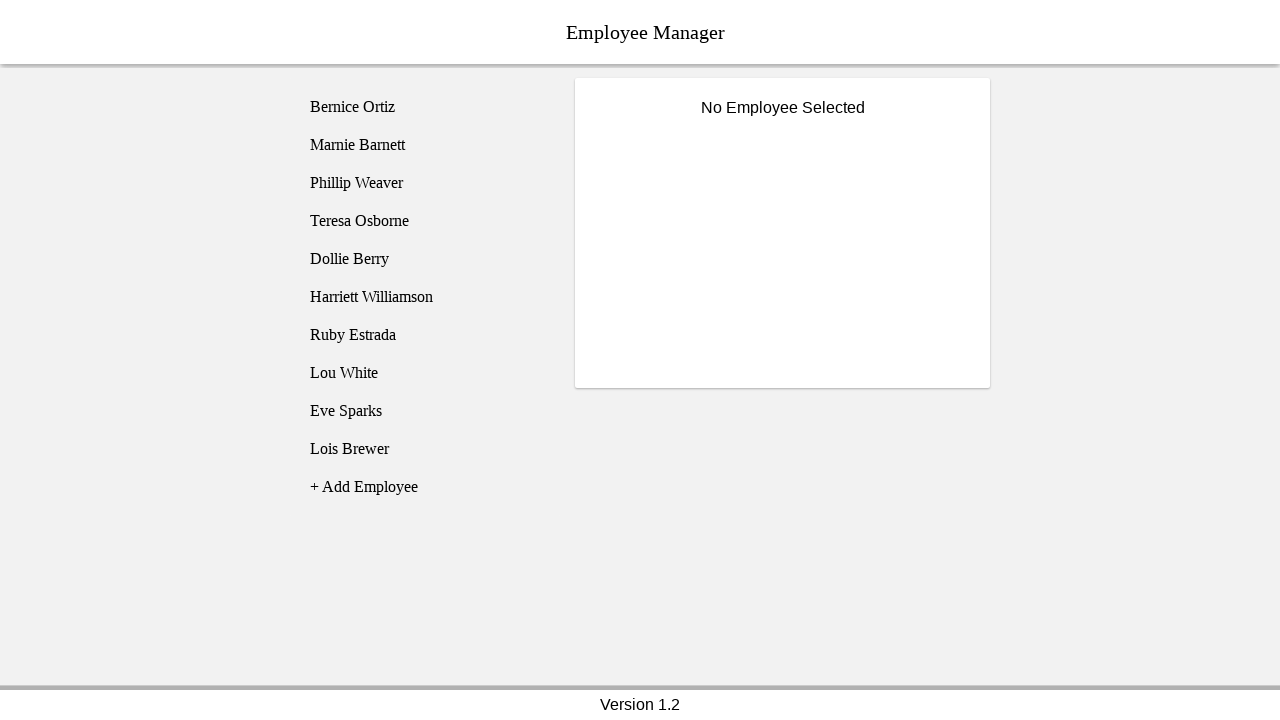

Clicked on Bernice Ortiz employee at (425, 107) on [name='employee1']
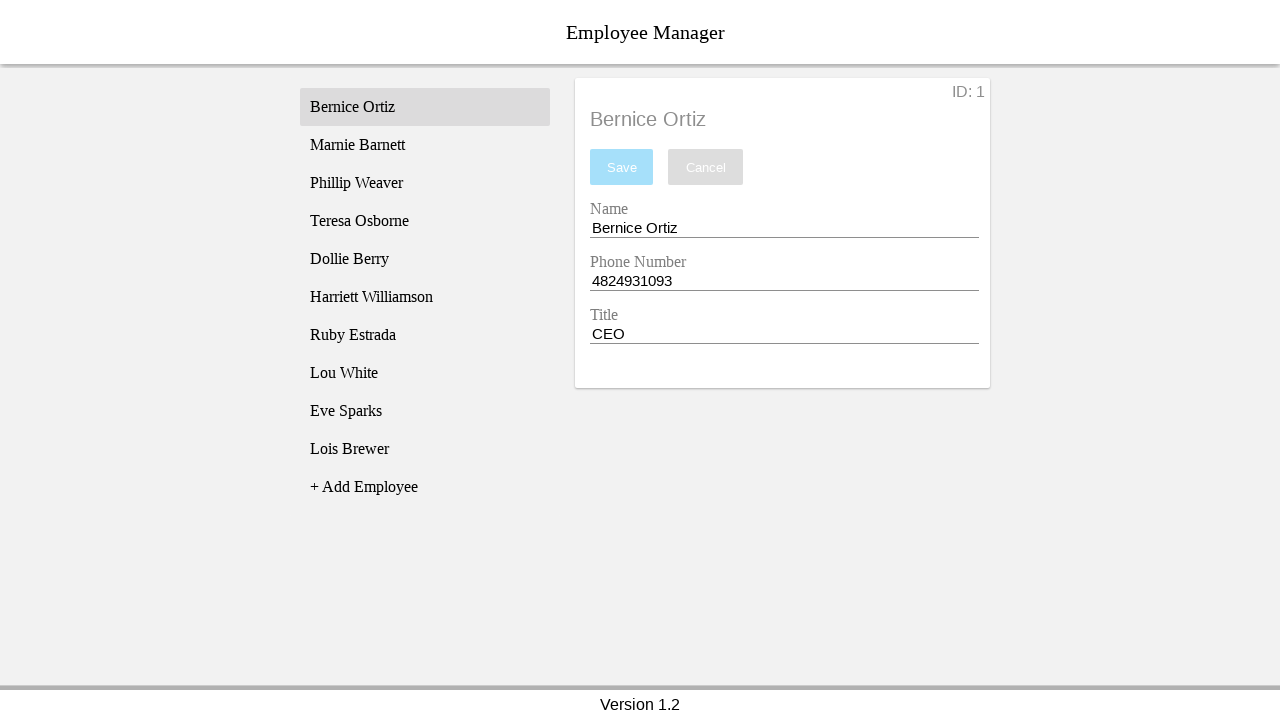

Name input field is now visible
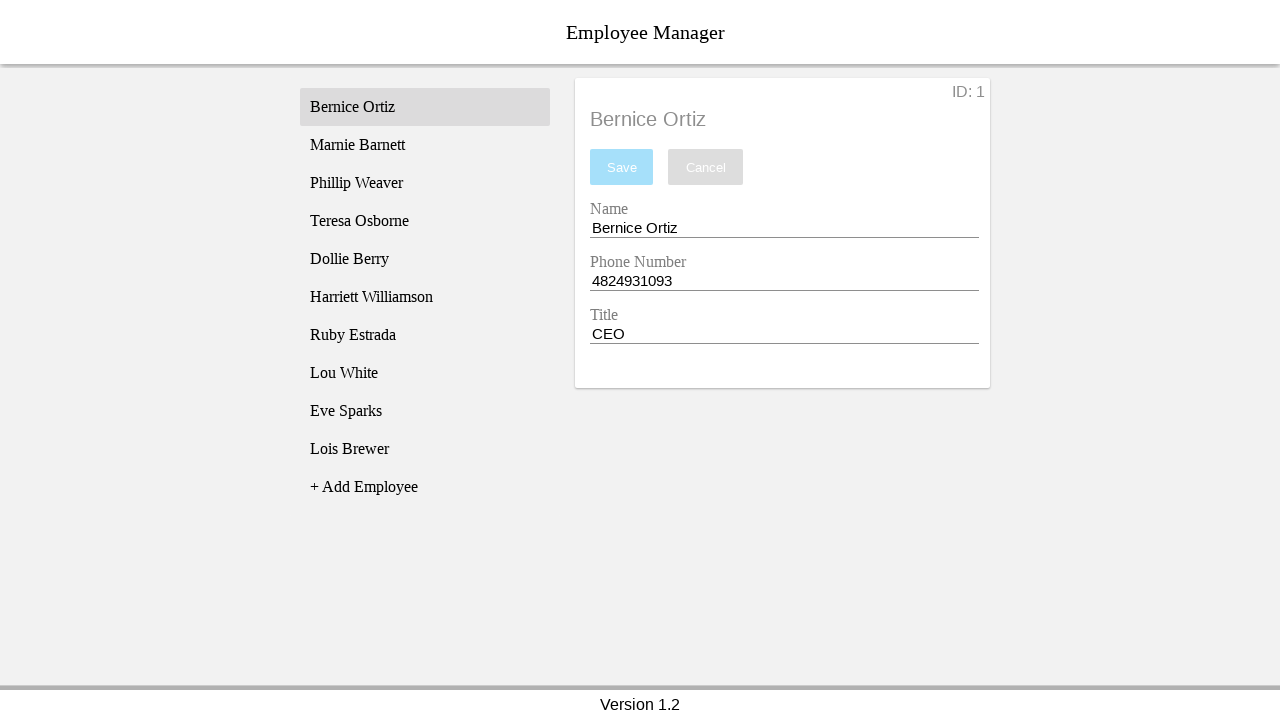

Cleared the name input field on [name='nameEntry']
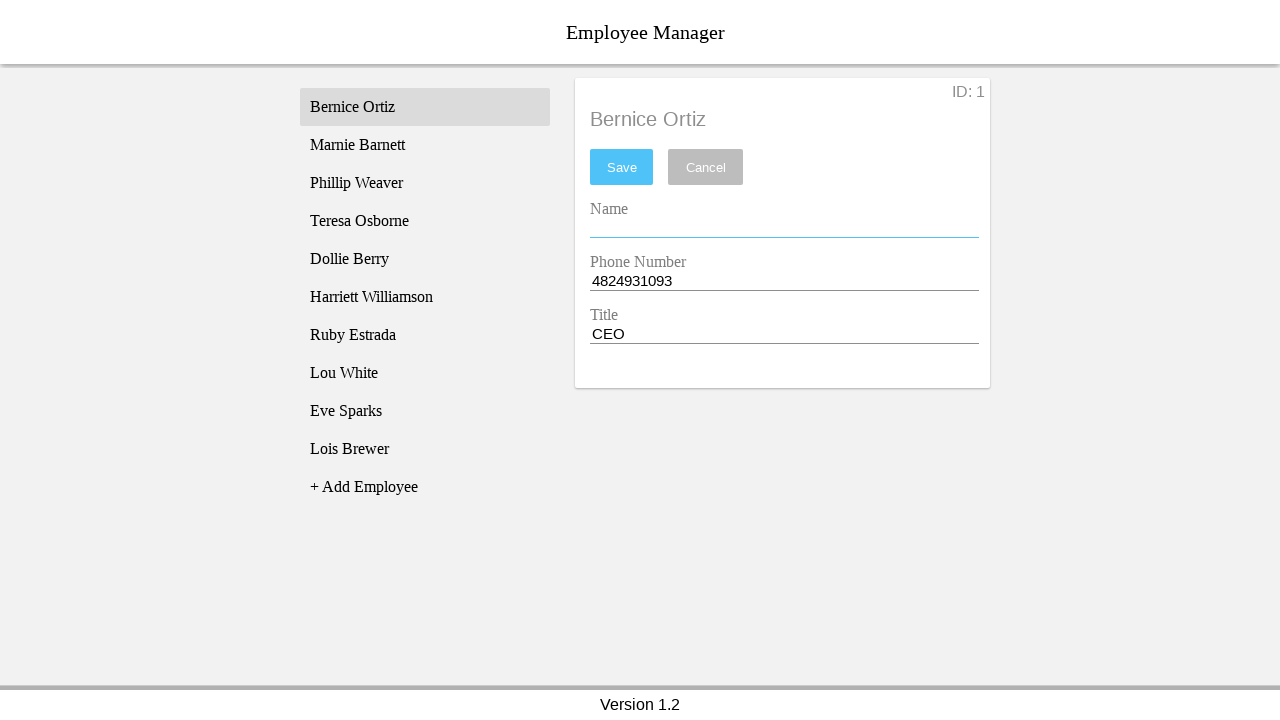

Pressed Space key in name field on [name='nameEntry']
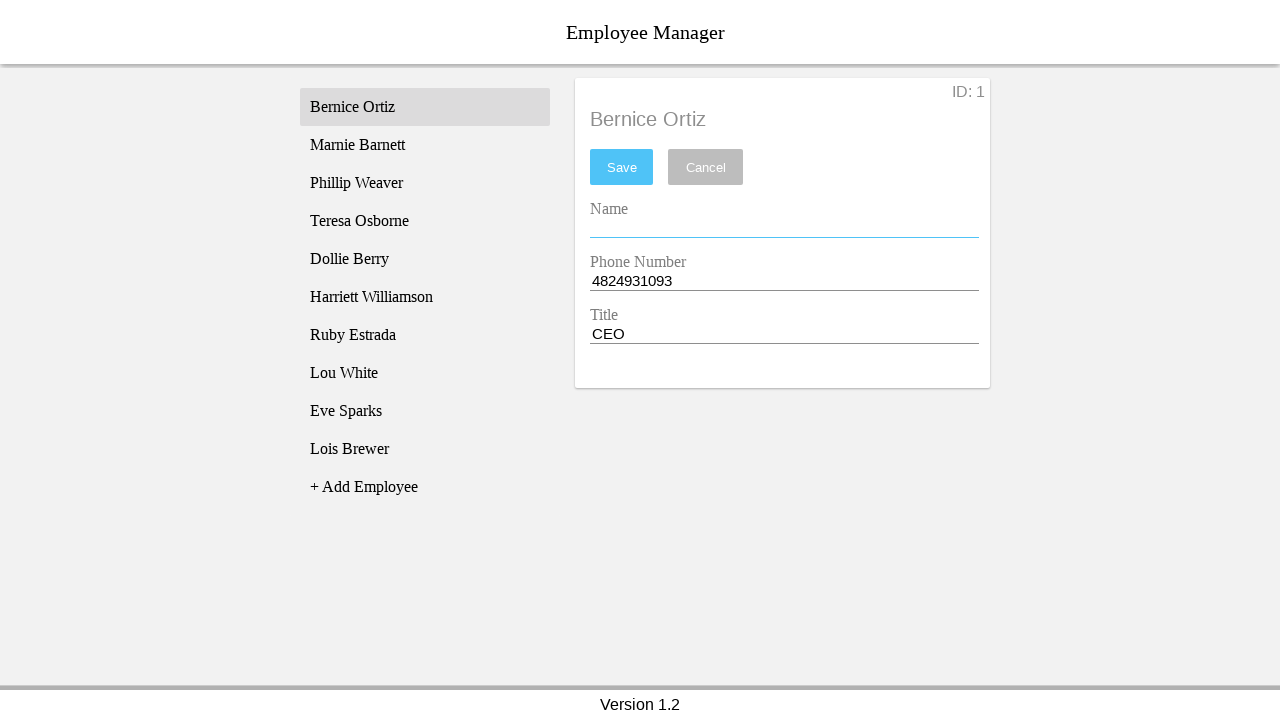

Pressed Backspace key to trigger empty validation on [name='nameEntry']
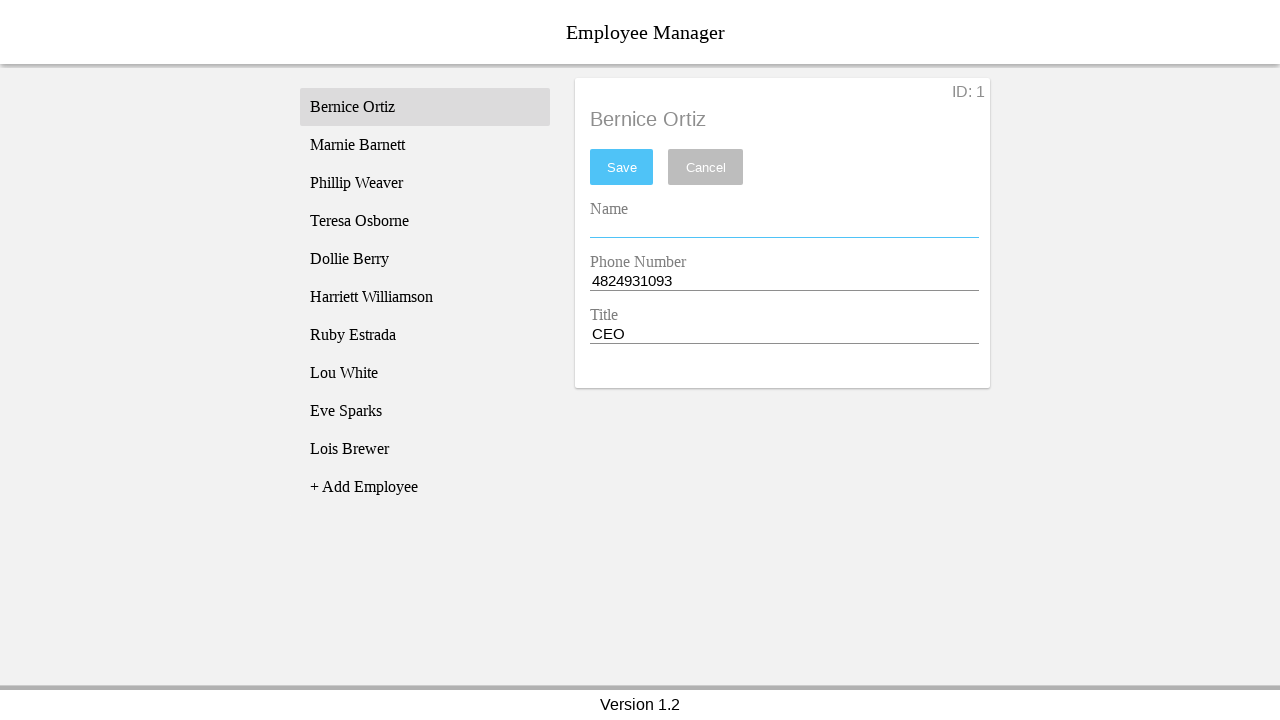

Clicked save button at (622, 167) on #saveBtn
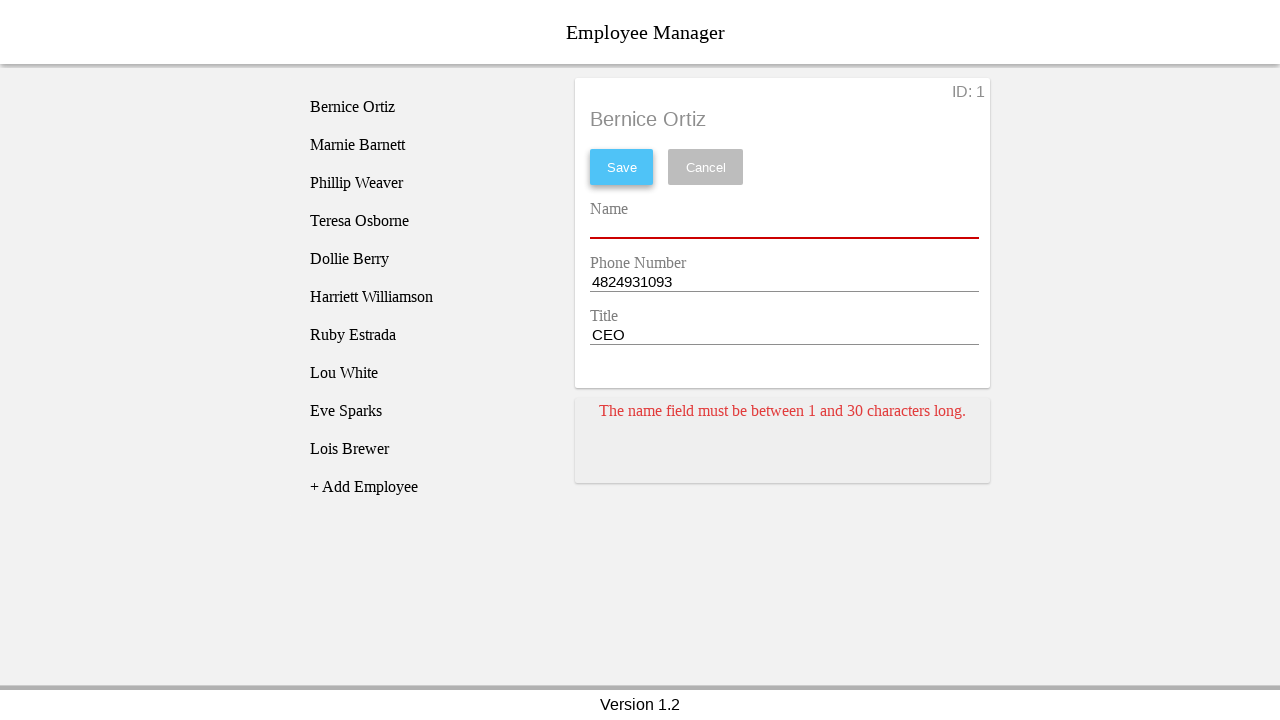

Error card appeared showing validation error for empty name field
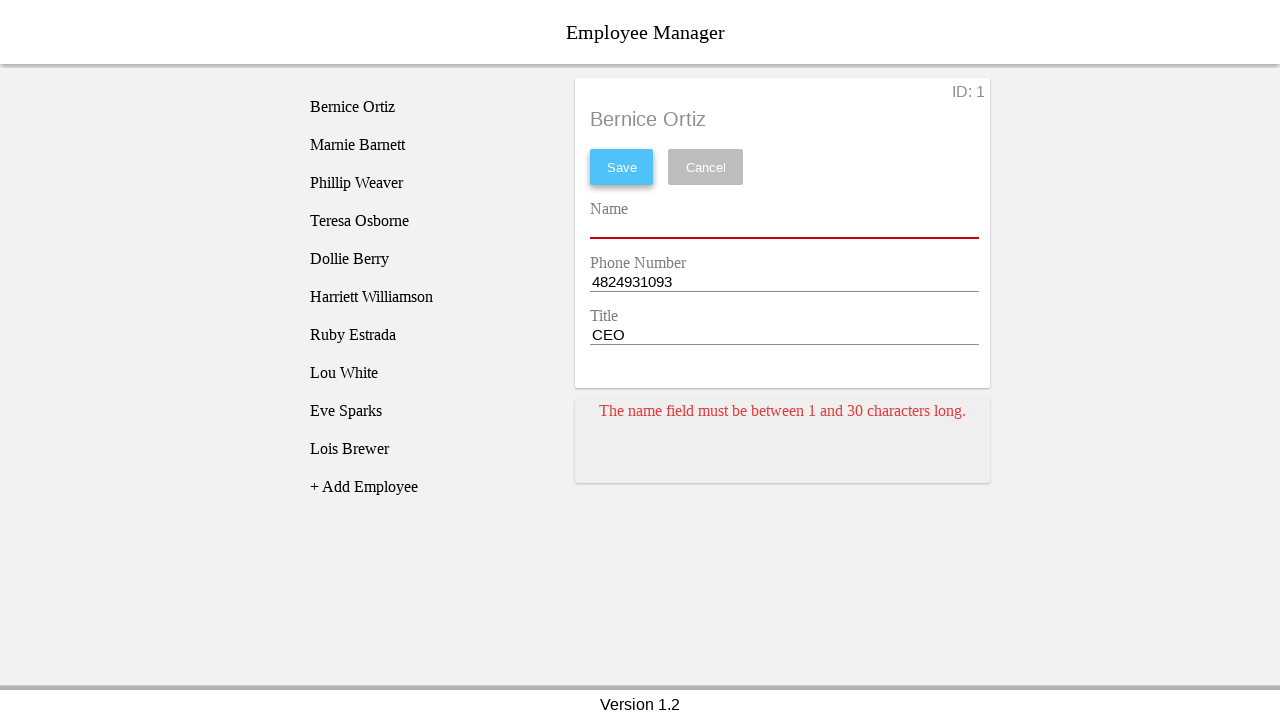

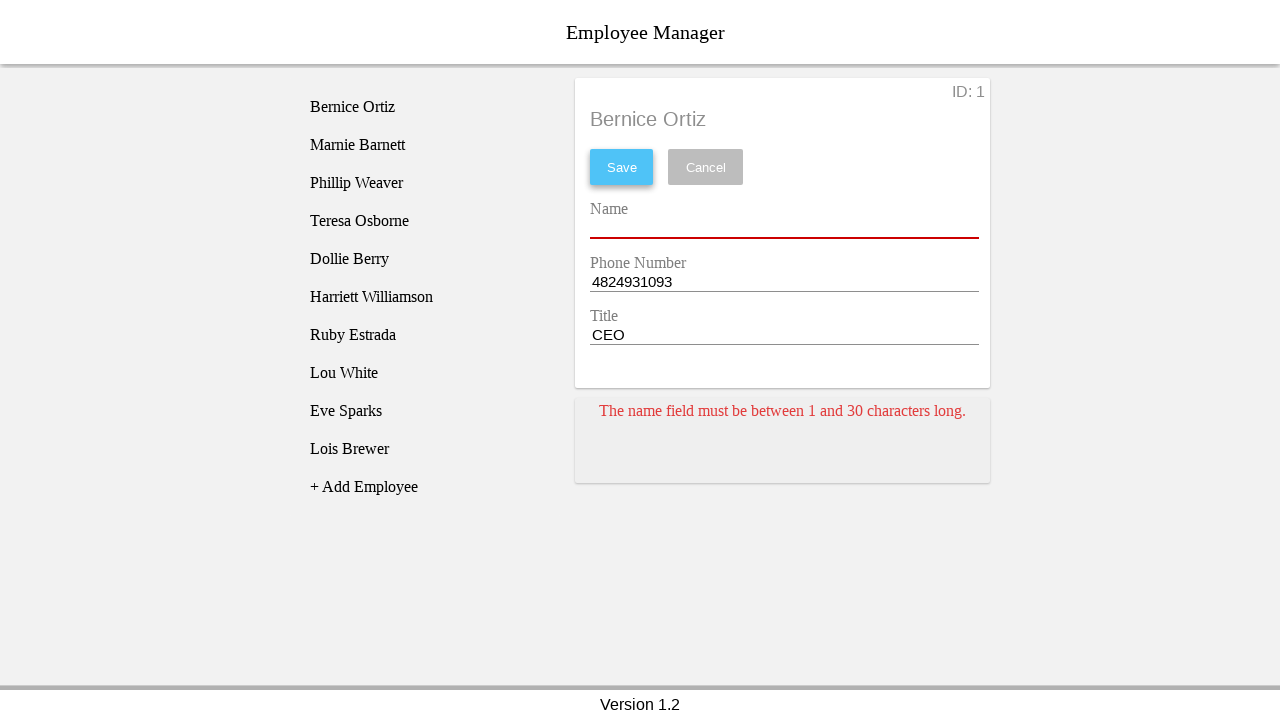